Tests a sample todo application by clicking on existing list items to mark them complete, then adding new todo items by entering text and clicking the add button.

Starting URL: https://lambdatest.github.io/sample-todo-app/

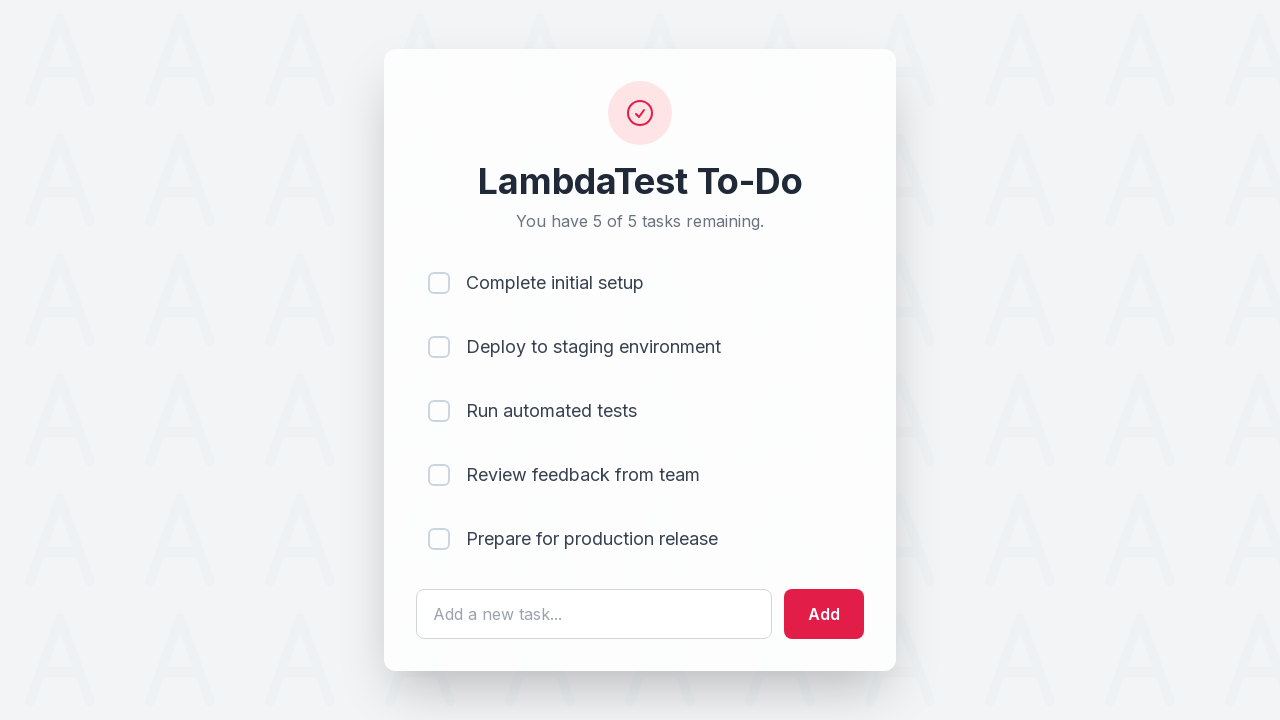

Clicked first list item to mark it complete at (439, 283) on [name='li1']
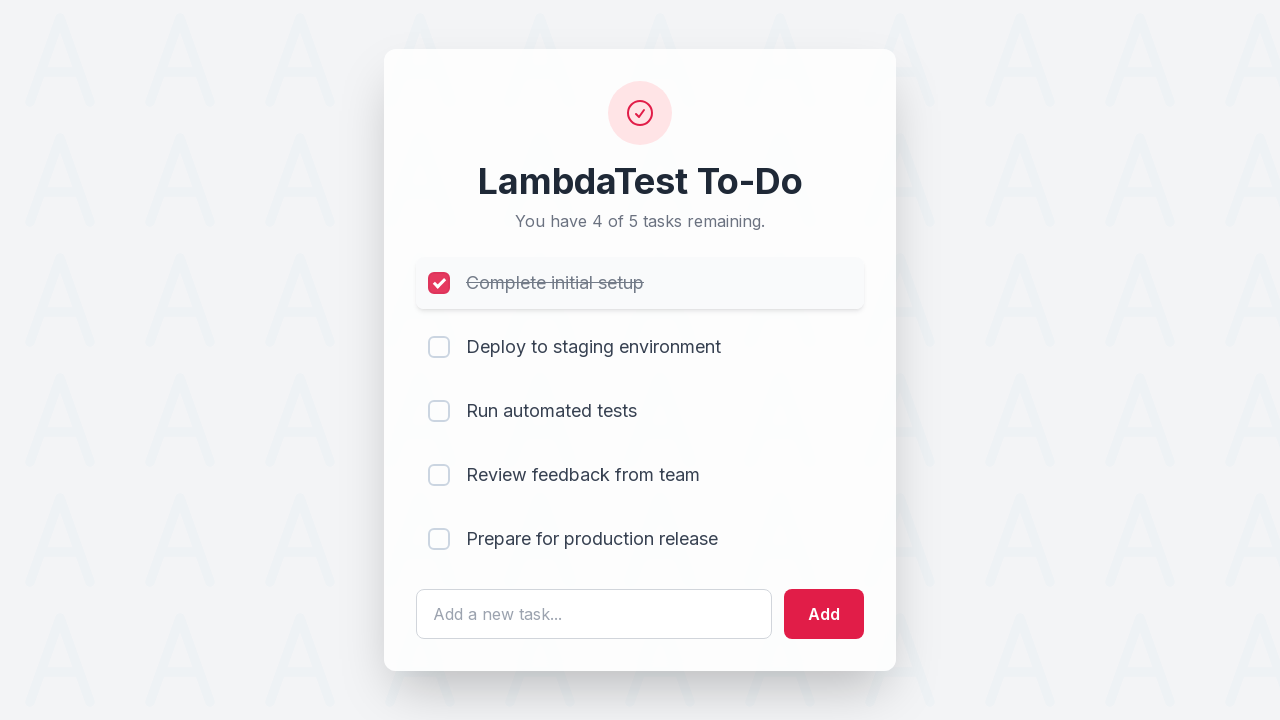

Clicked second list item to mark it complete at (439, 347) on [name='li2']
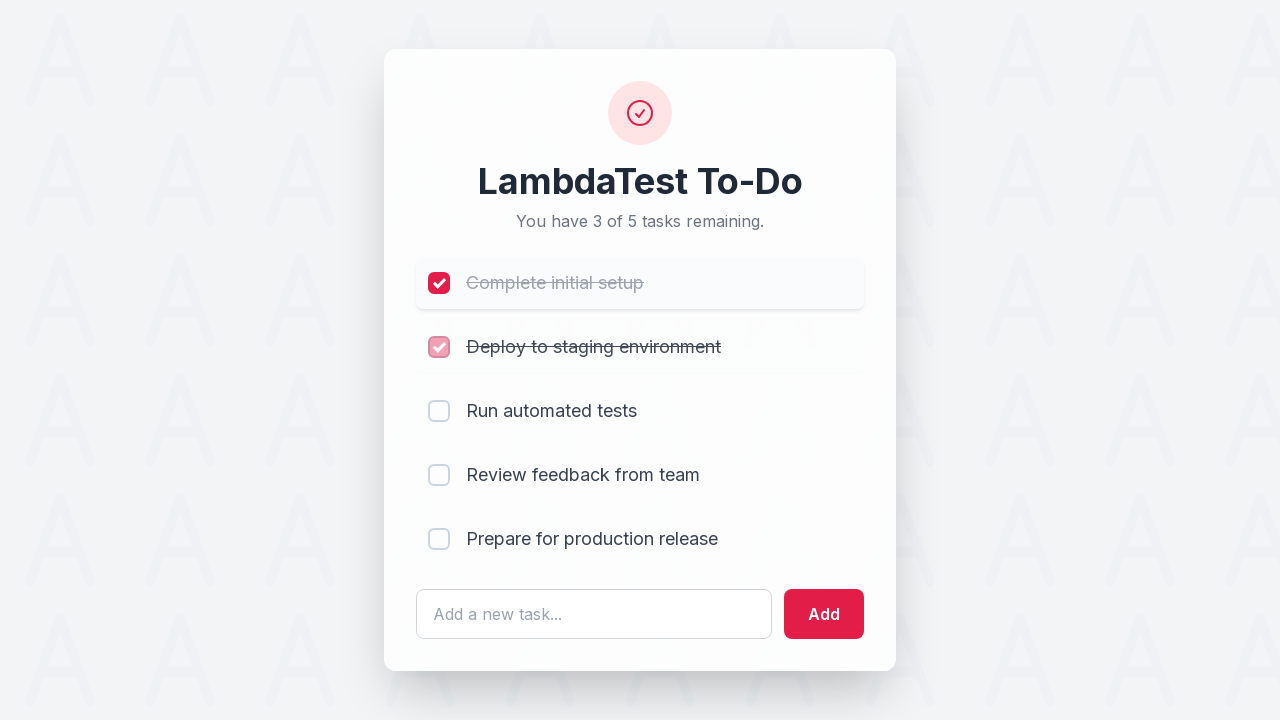

Filled todo text field with 'Complete Lambdatest Tutorial' on #sampletodotext
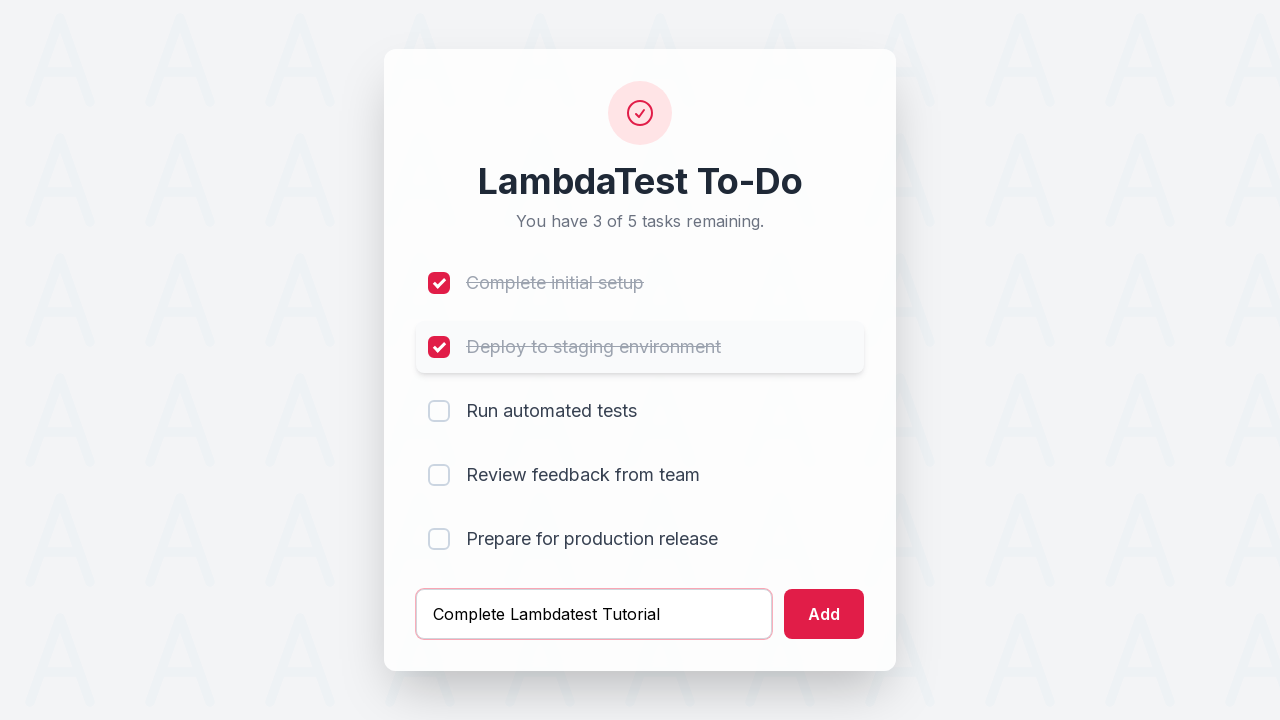

Clicked add button to add first new todo item at (824, 614) on #addbutton
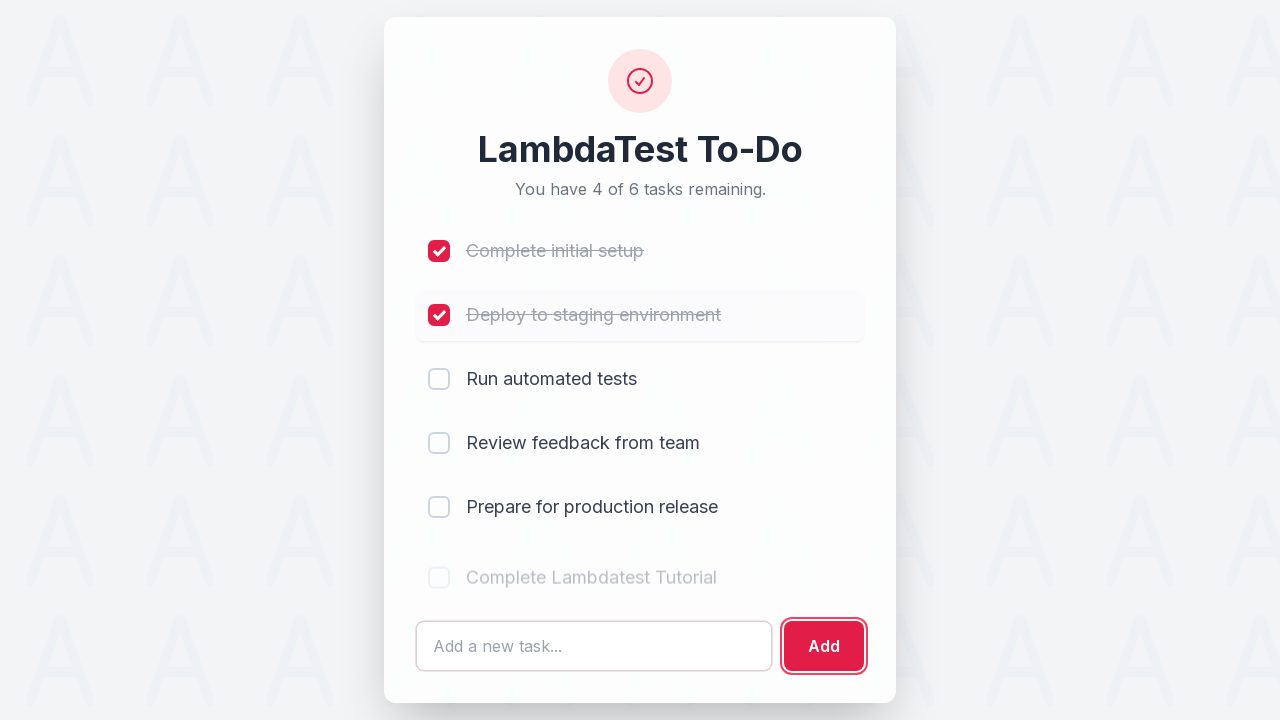

Filled todo text field with 'Review automation scripts' on #sampletodotext
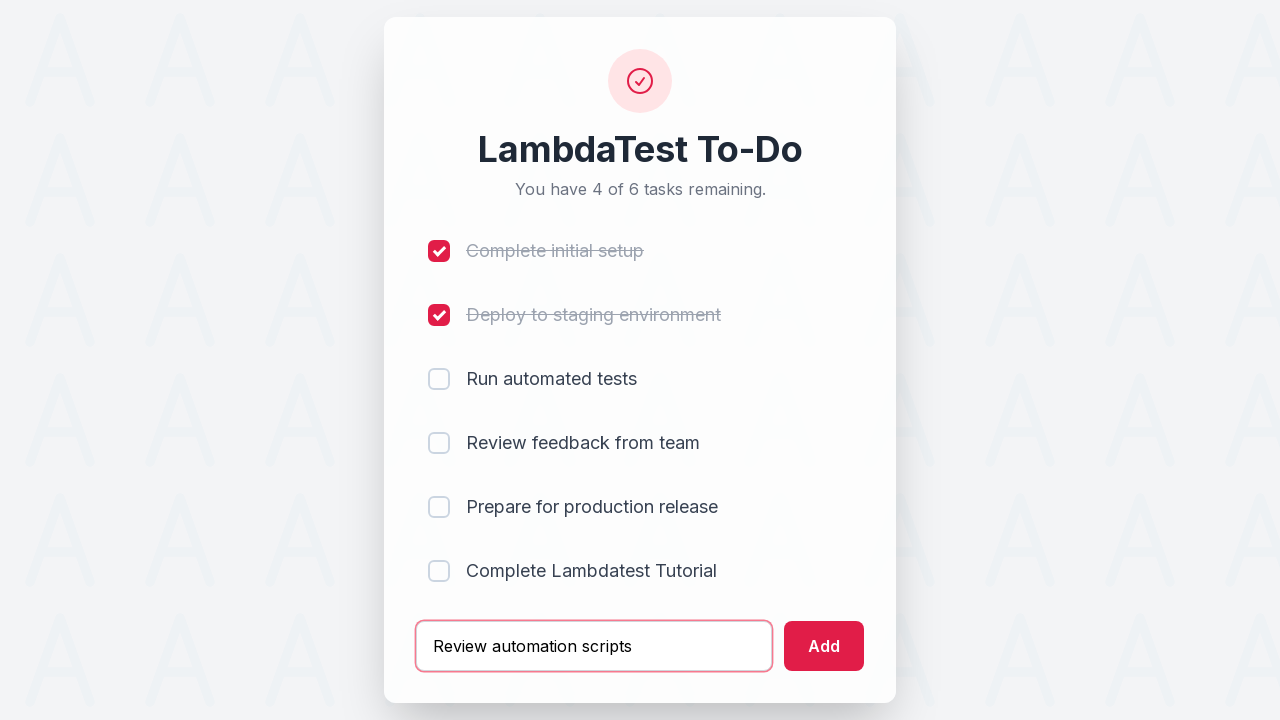

Clicked add button to add second new todo item at (824, 646) on #addbutton
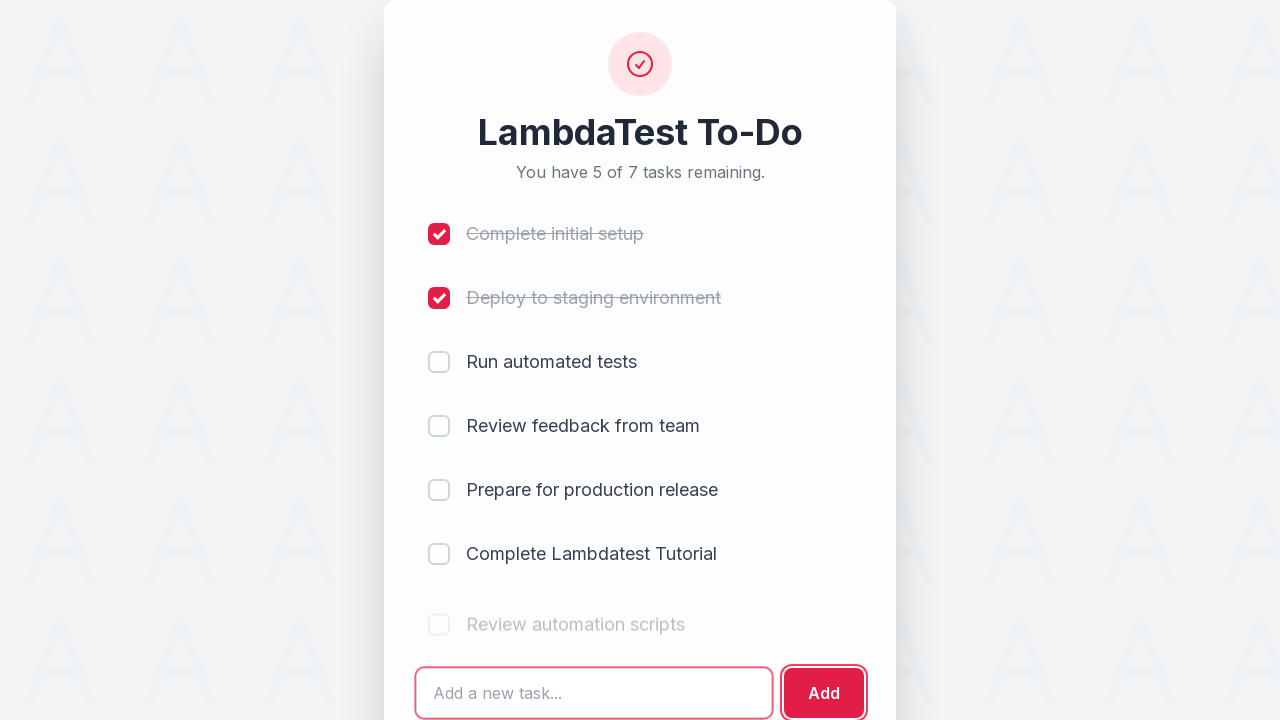

Filled todo text field with 'Submit final report' on #sampletodotext
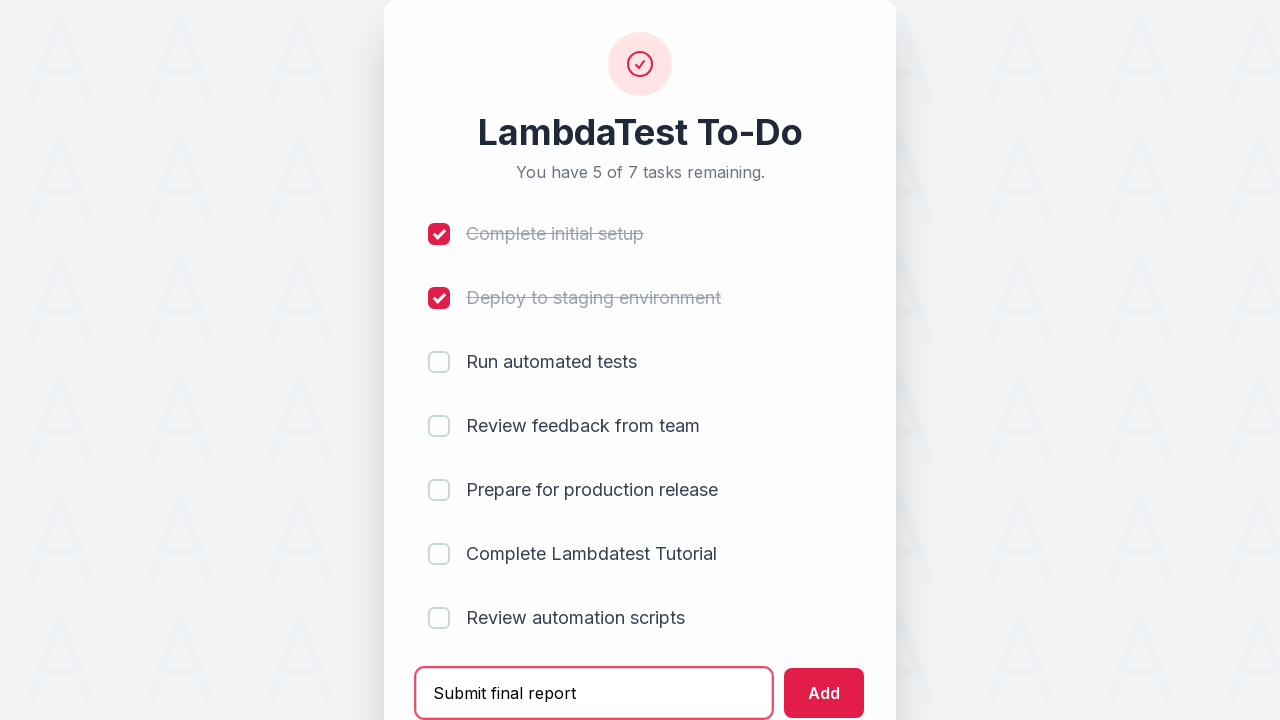

Clicked add button to add third new todo item at (824, 693) on #addbutton
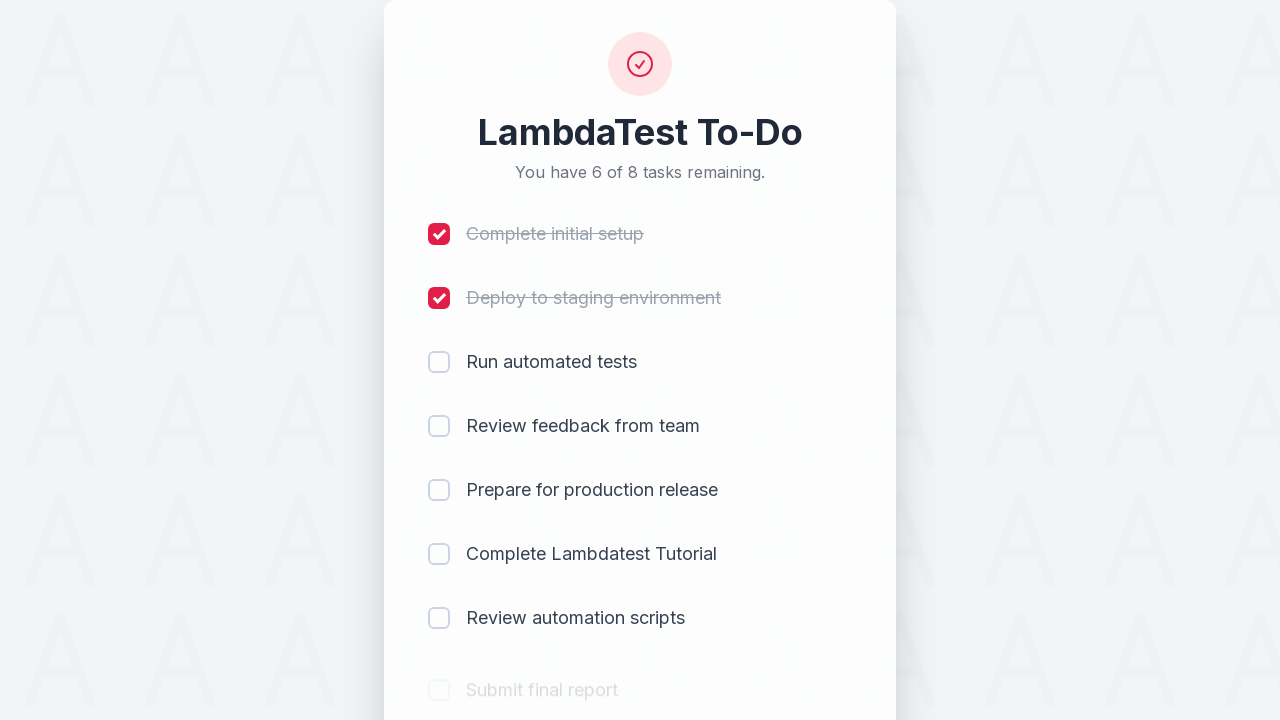

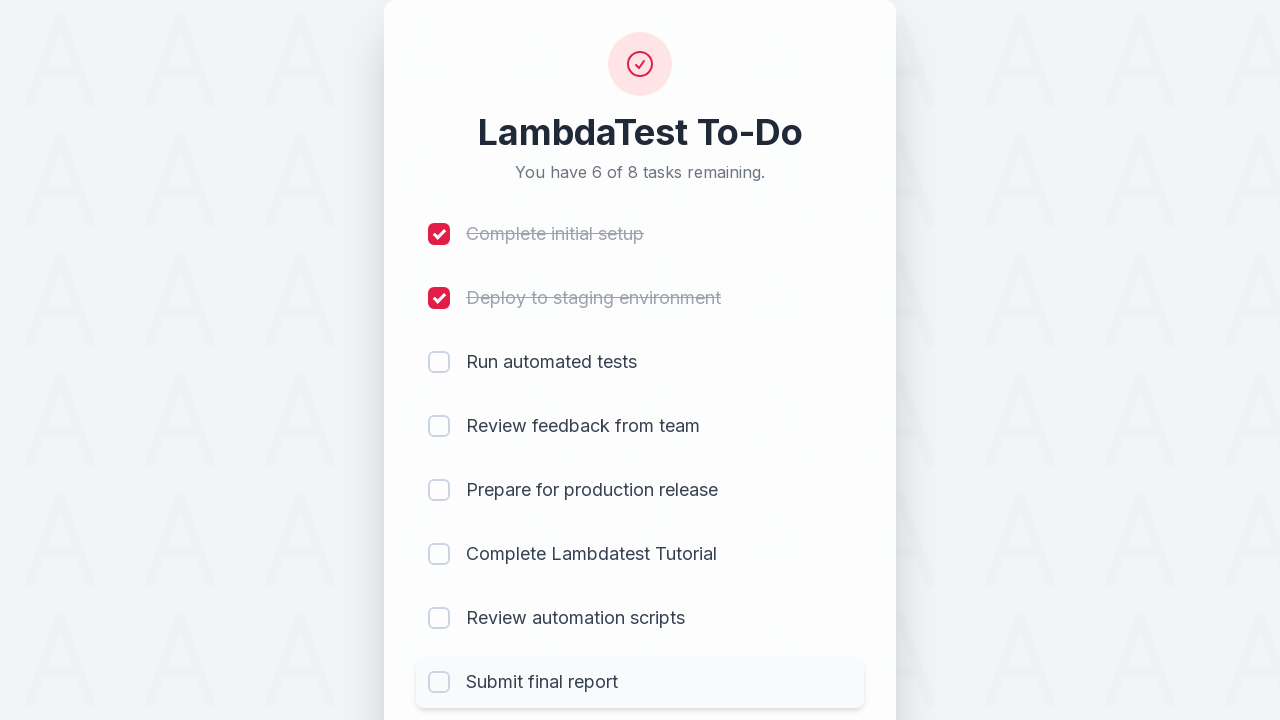